Tests iframe handling and drag-and-drop functionality by switching to an iframe, performing a drag-and-drop operation, then switching back to the main content and clicking a navigation link

Starting URL: https://jqueryui.com/droppable/

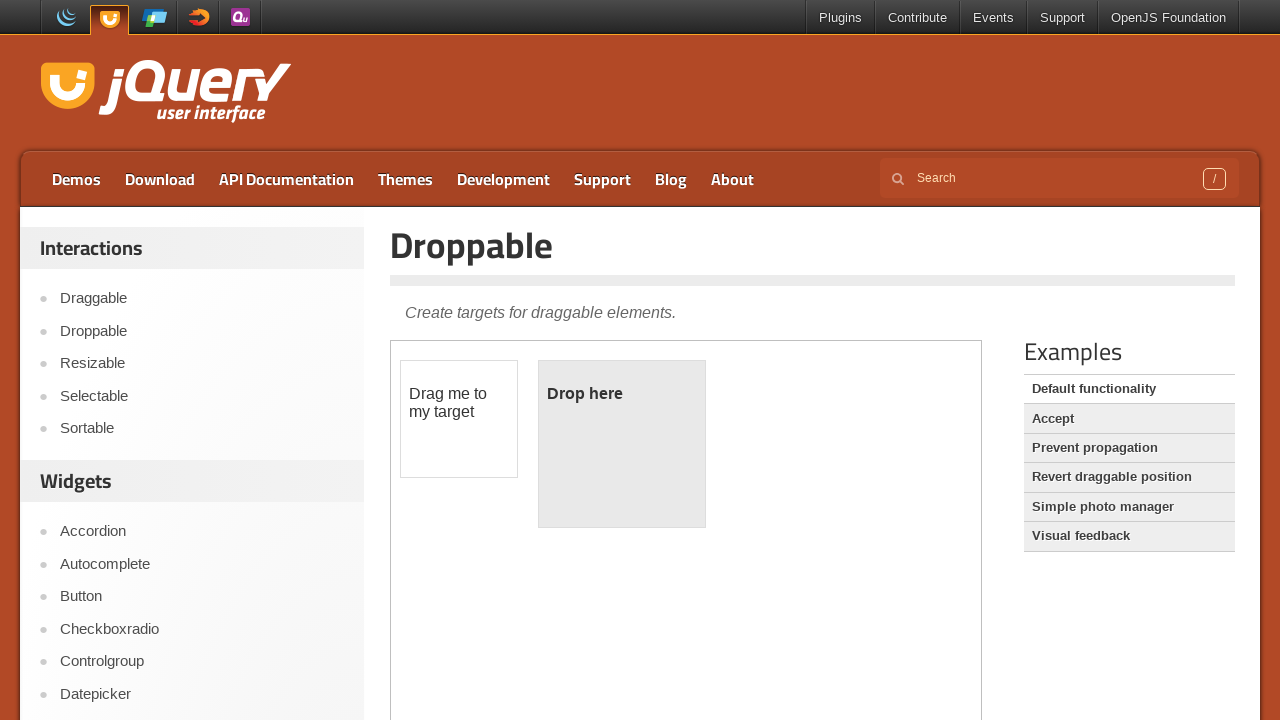

Located iframe for drag-and-drop demo
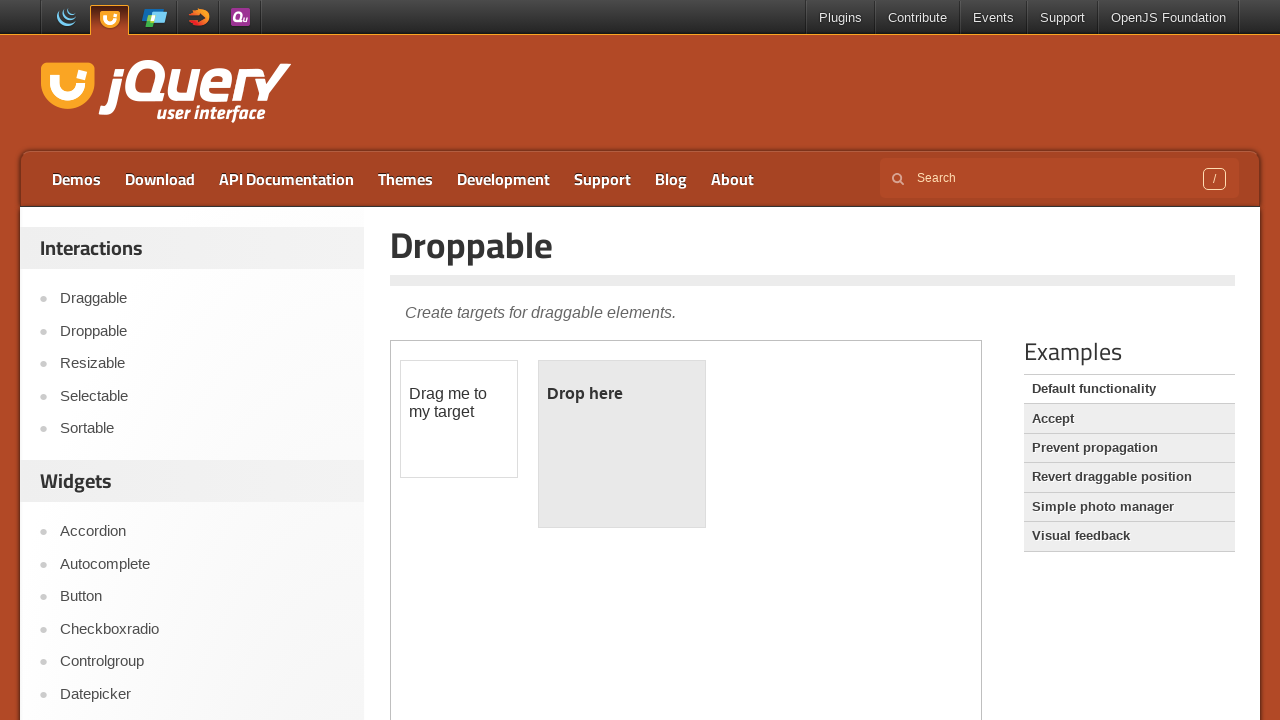

Located draggable element in iframe
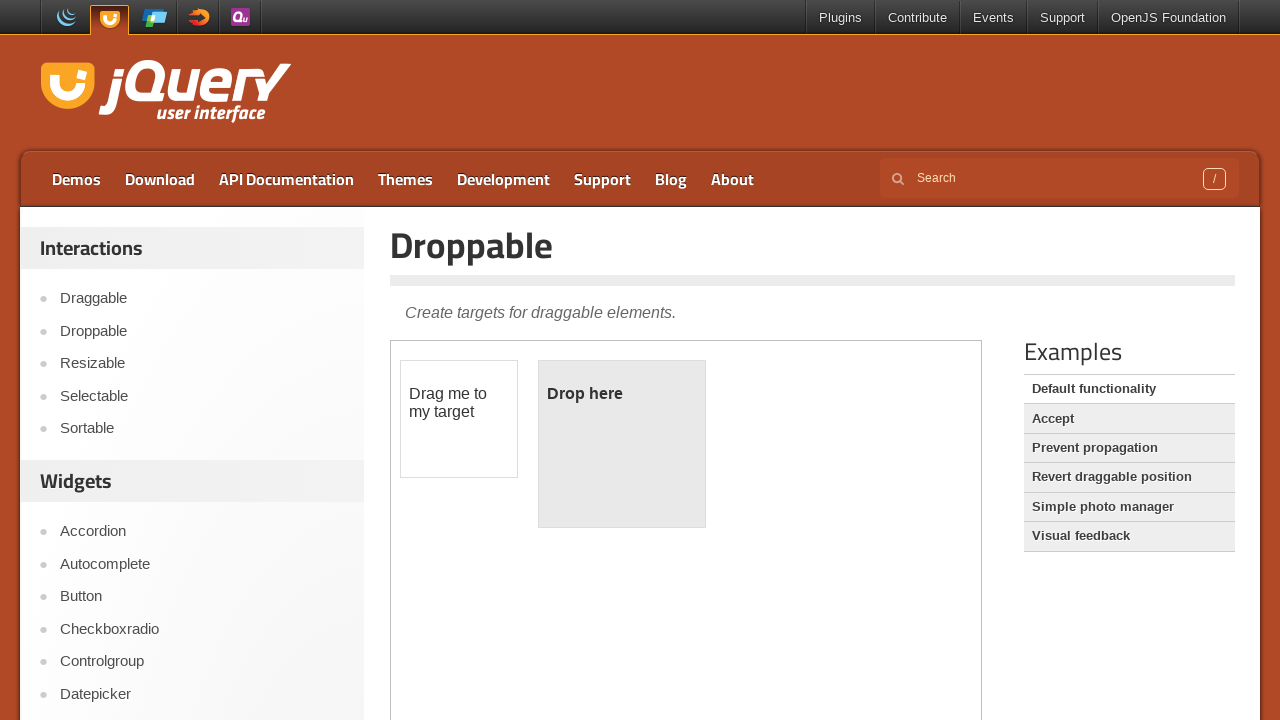

Located droppable element in iframe
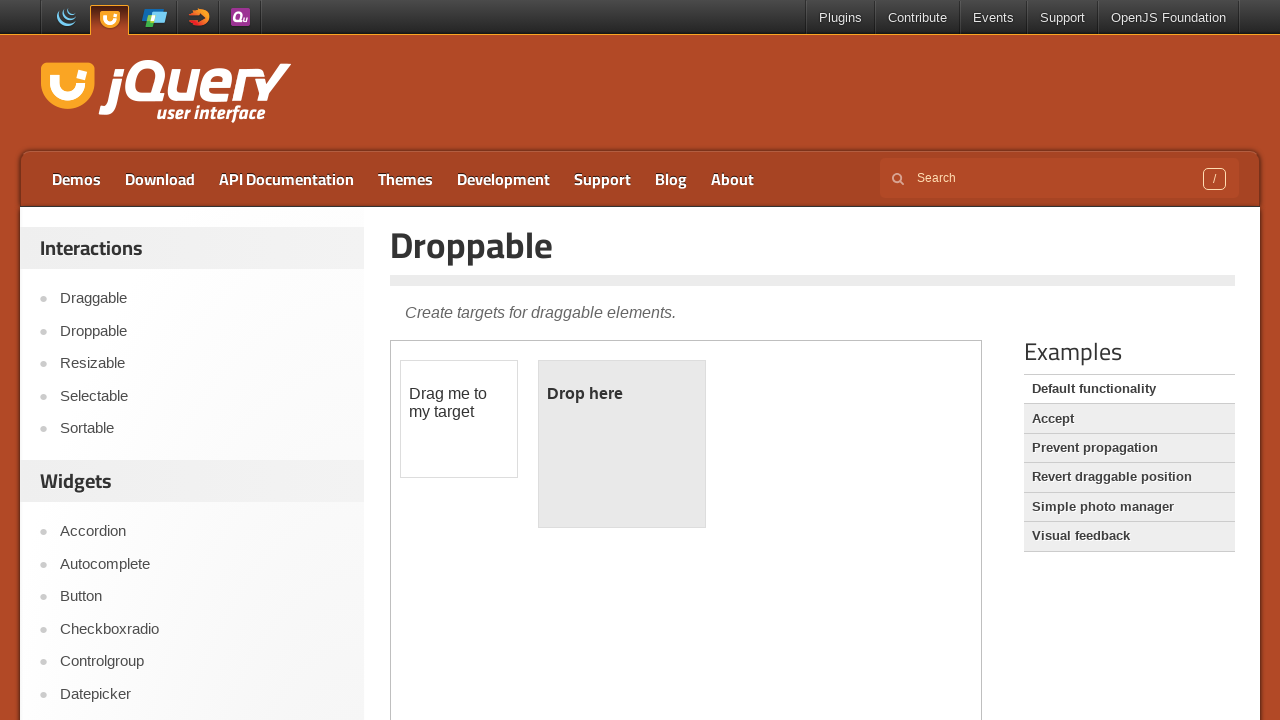

Dragged draggable element onto droppable element at (622, 444)
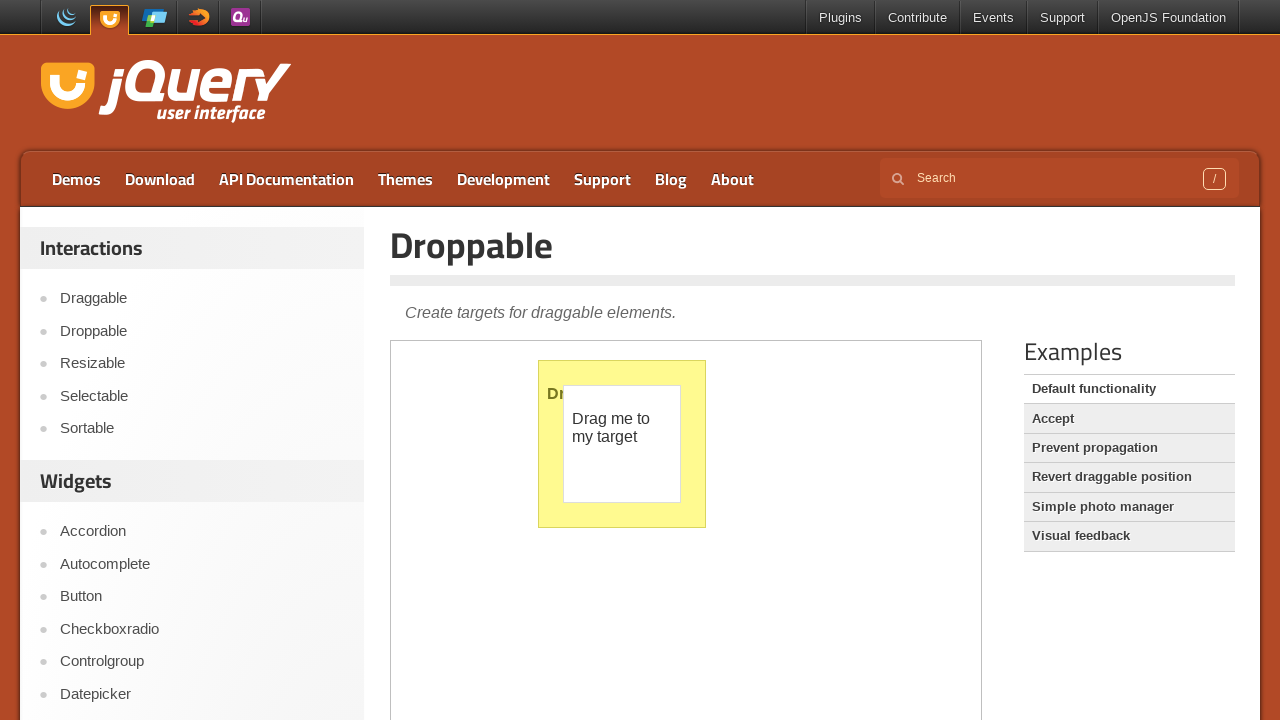

Clicked Sortable link in main page navigation at (202, 429) on xpath=//*[text()='Sortable']
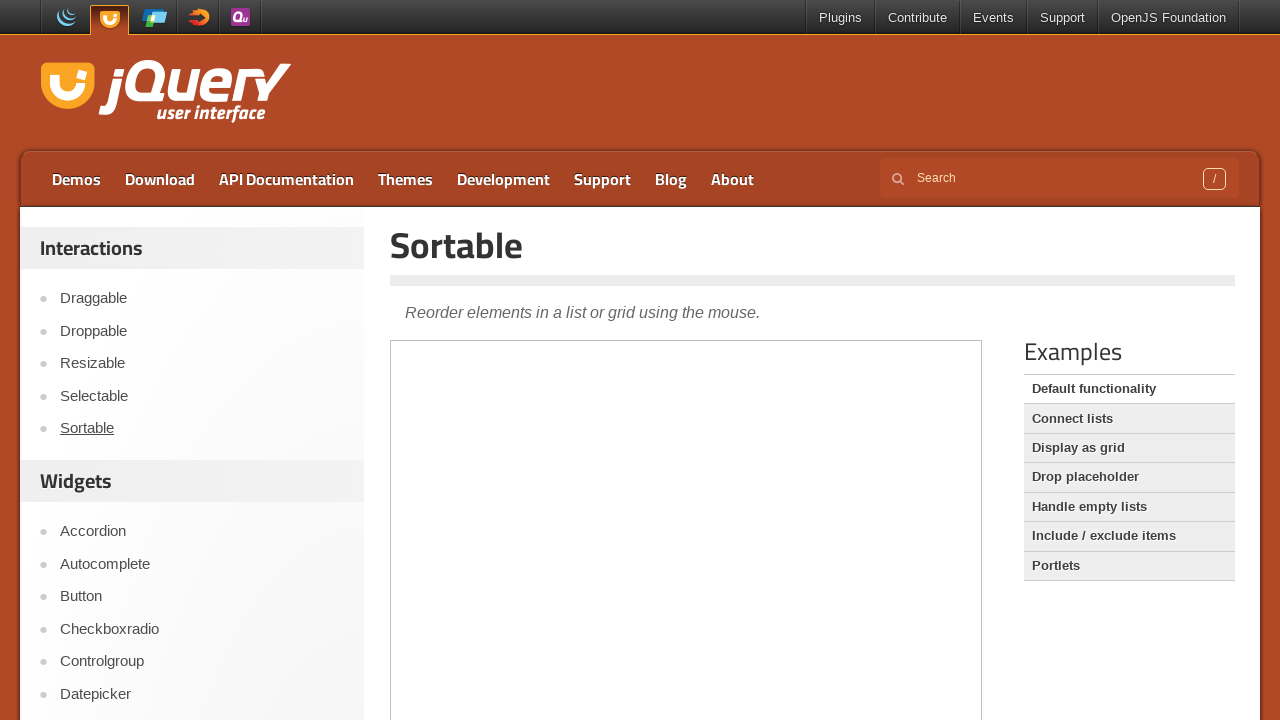

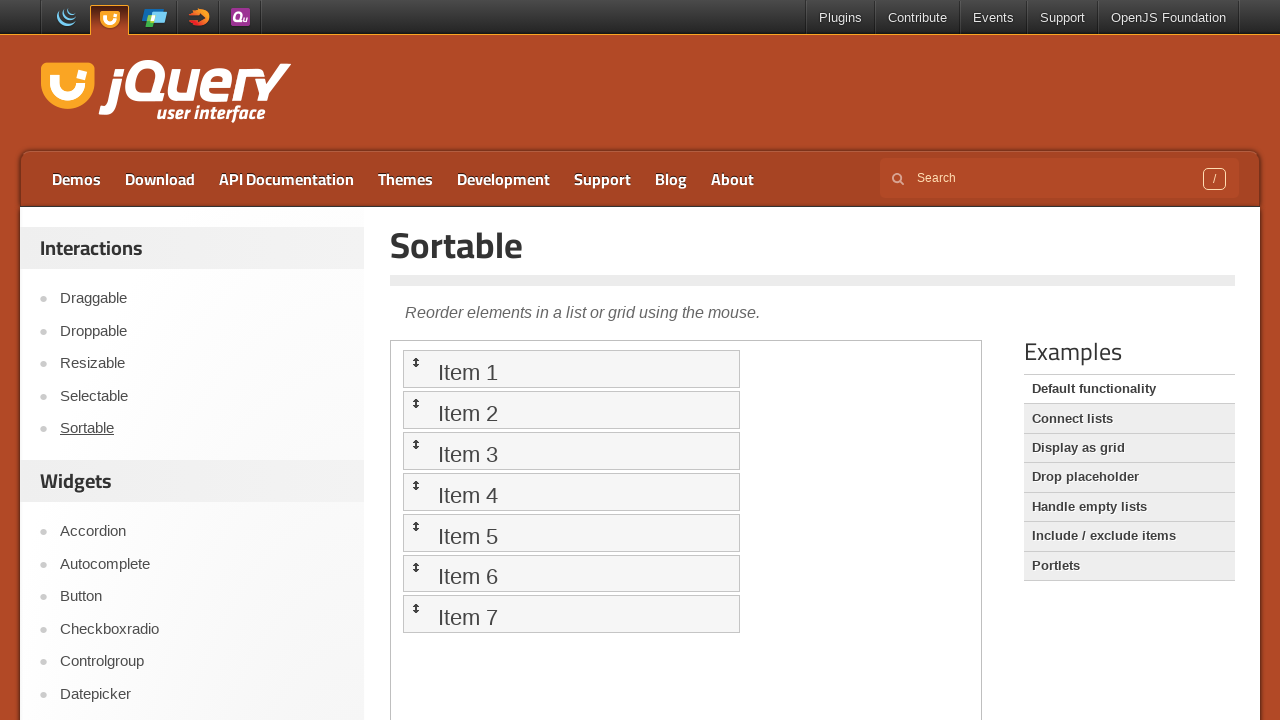